Navigates to a Selenium testing practice page and maximizes the browser window

Starting URL: https://testandquiz.com/selenium/testing.html

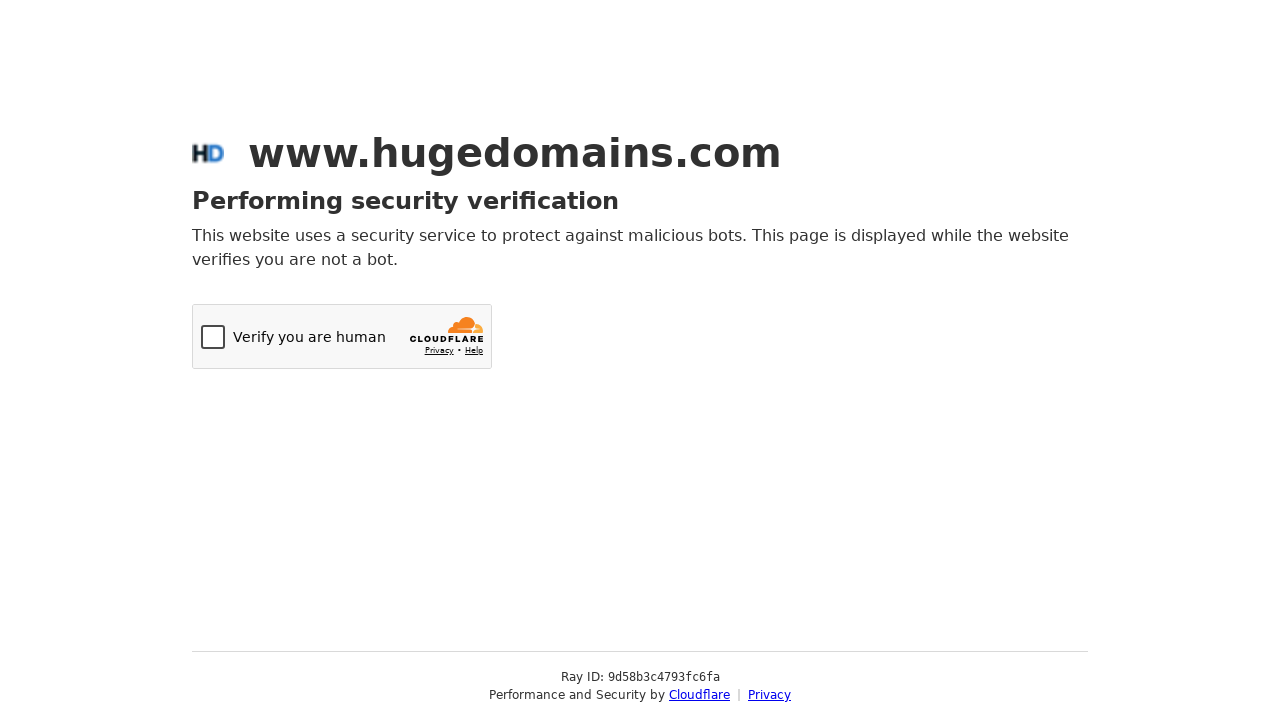

Set viewport size to 1920x1080
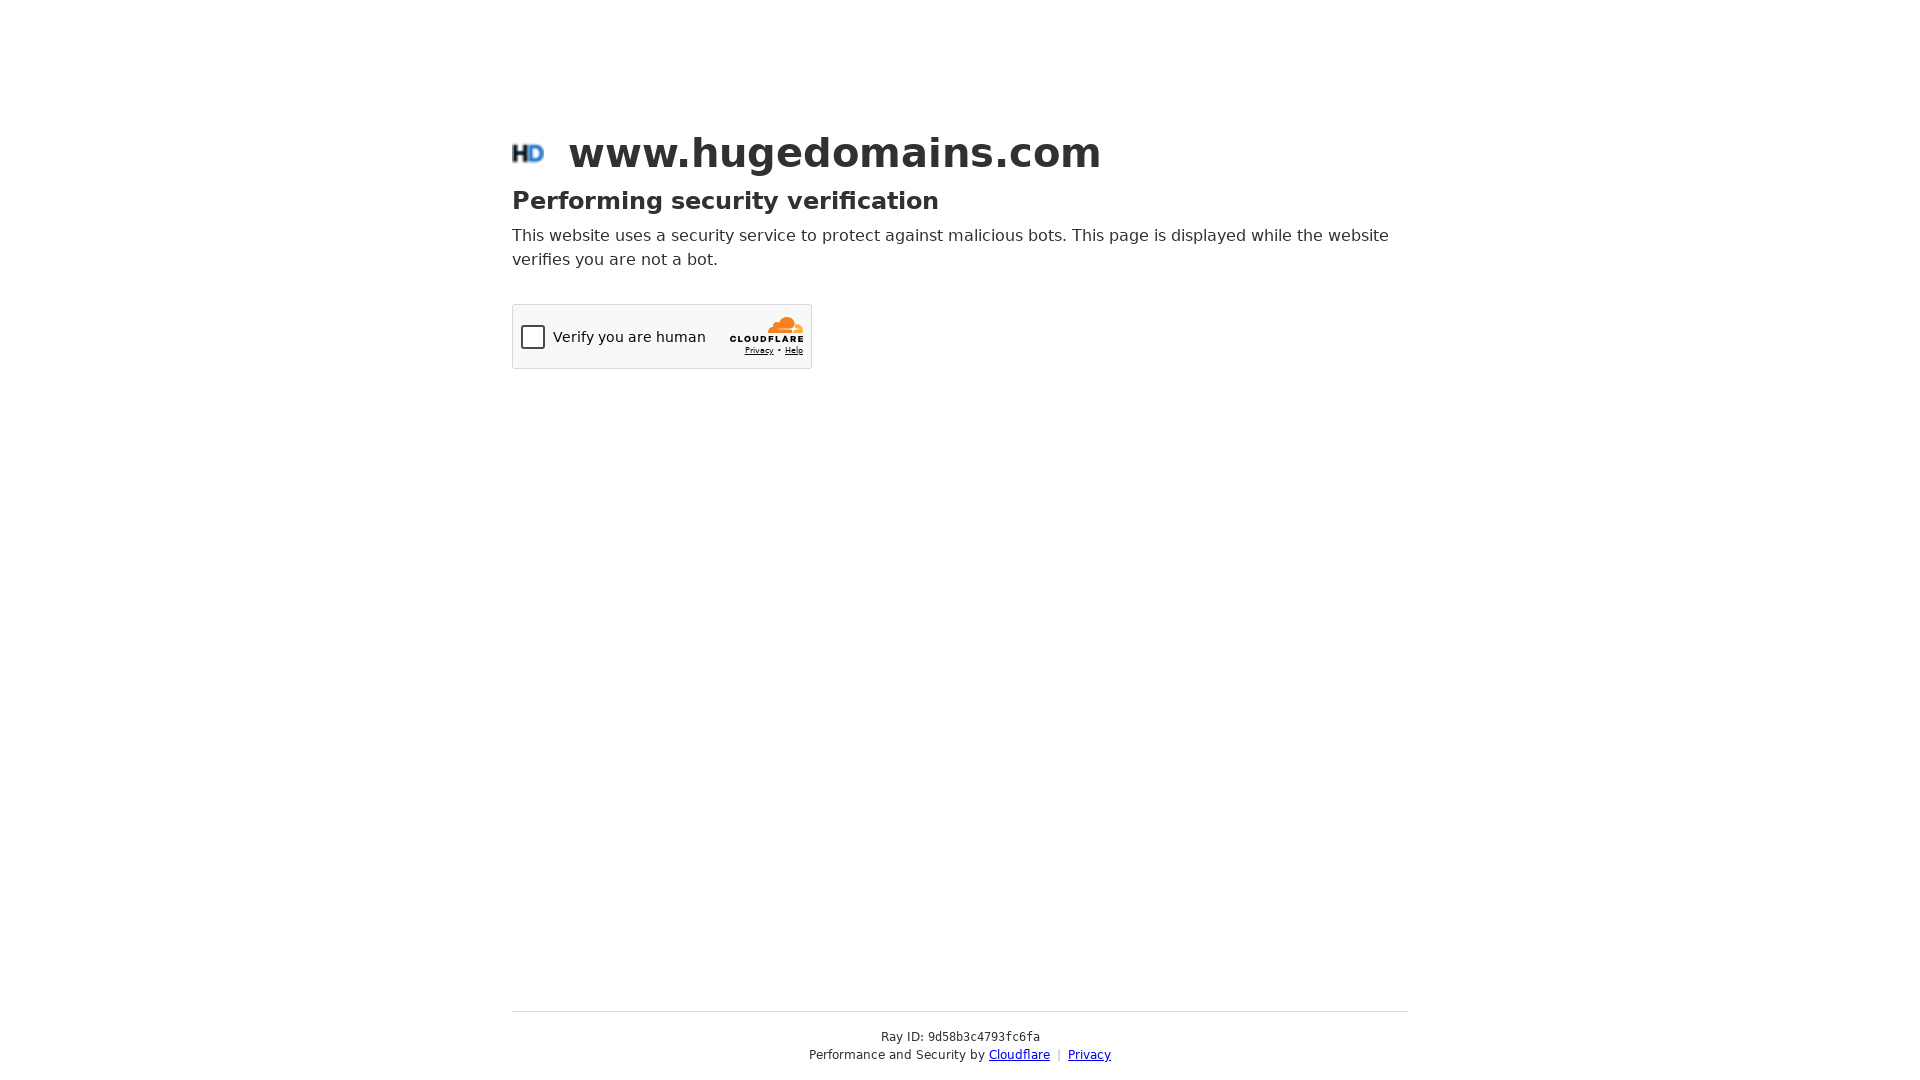

Page fully loaded (domcontentloaded)
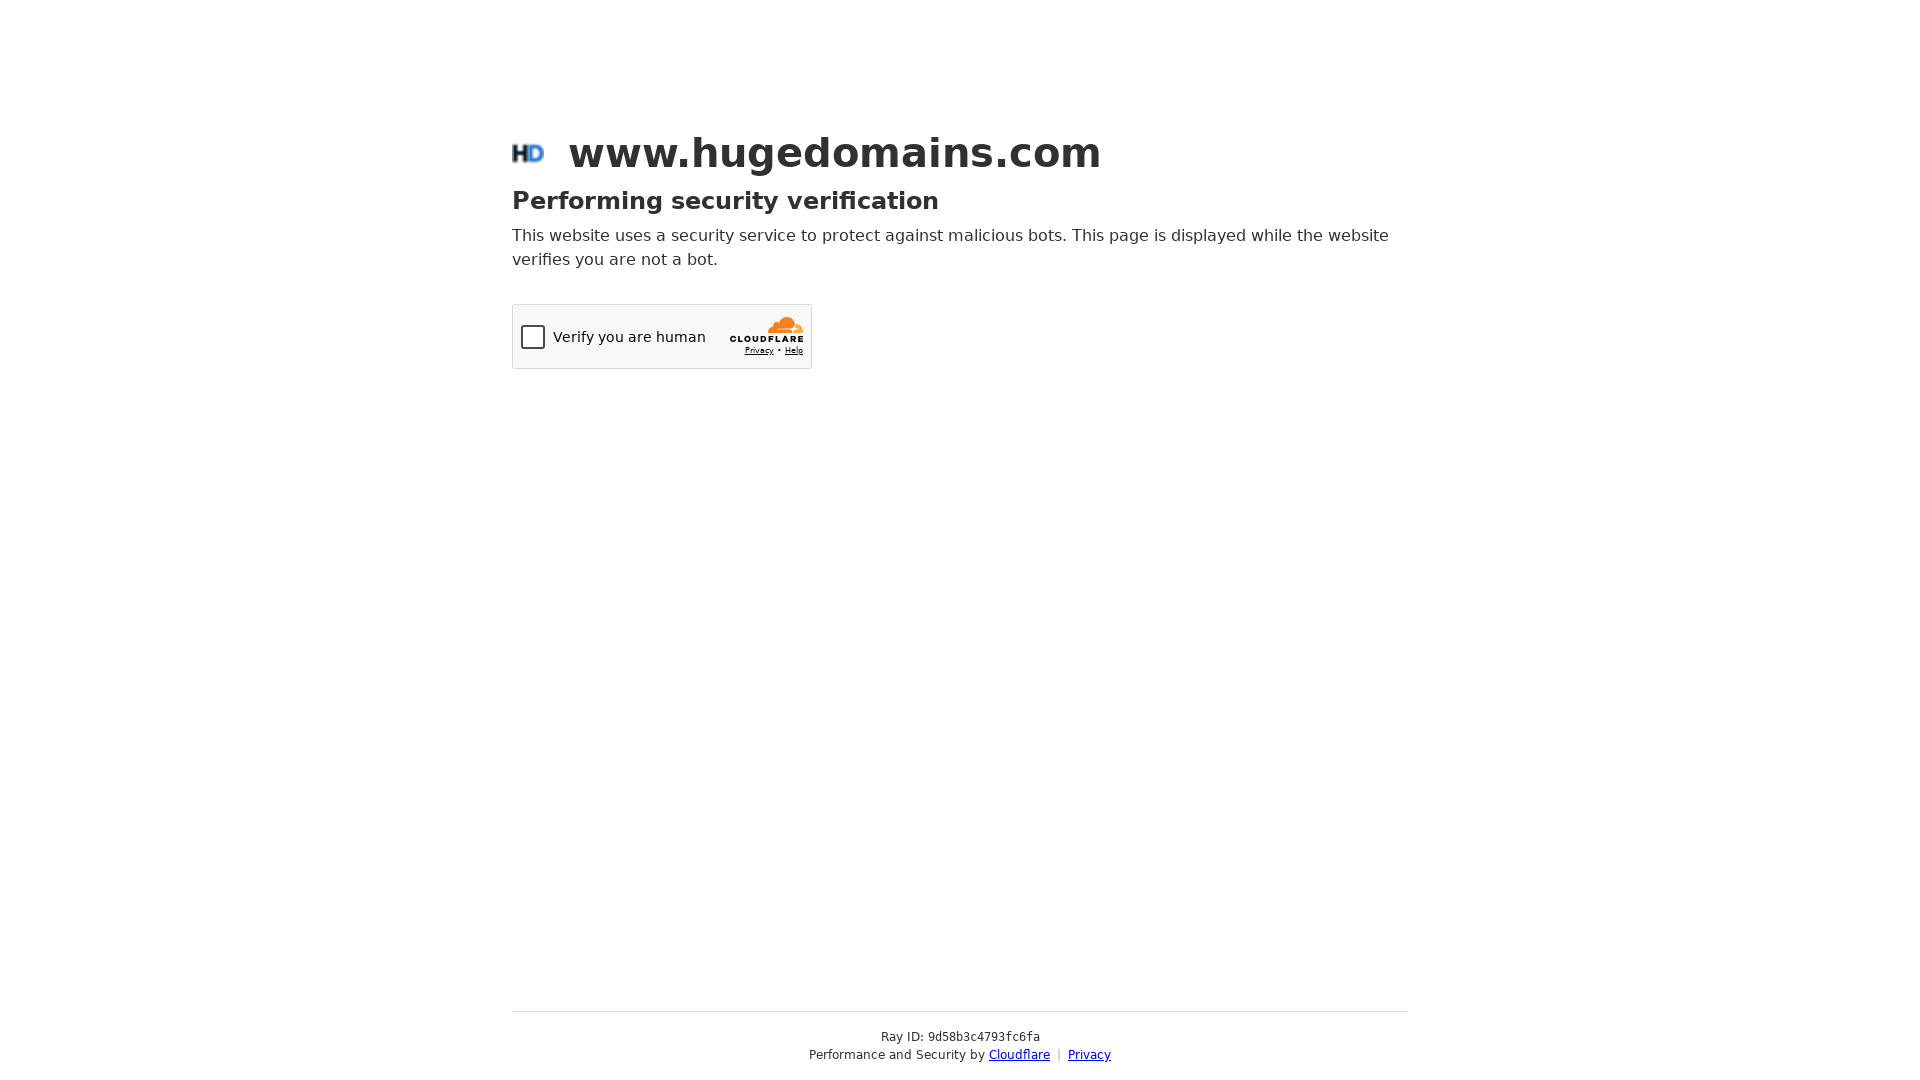

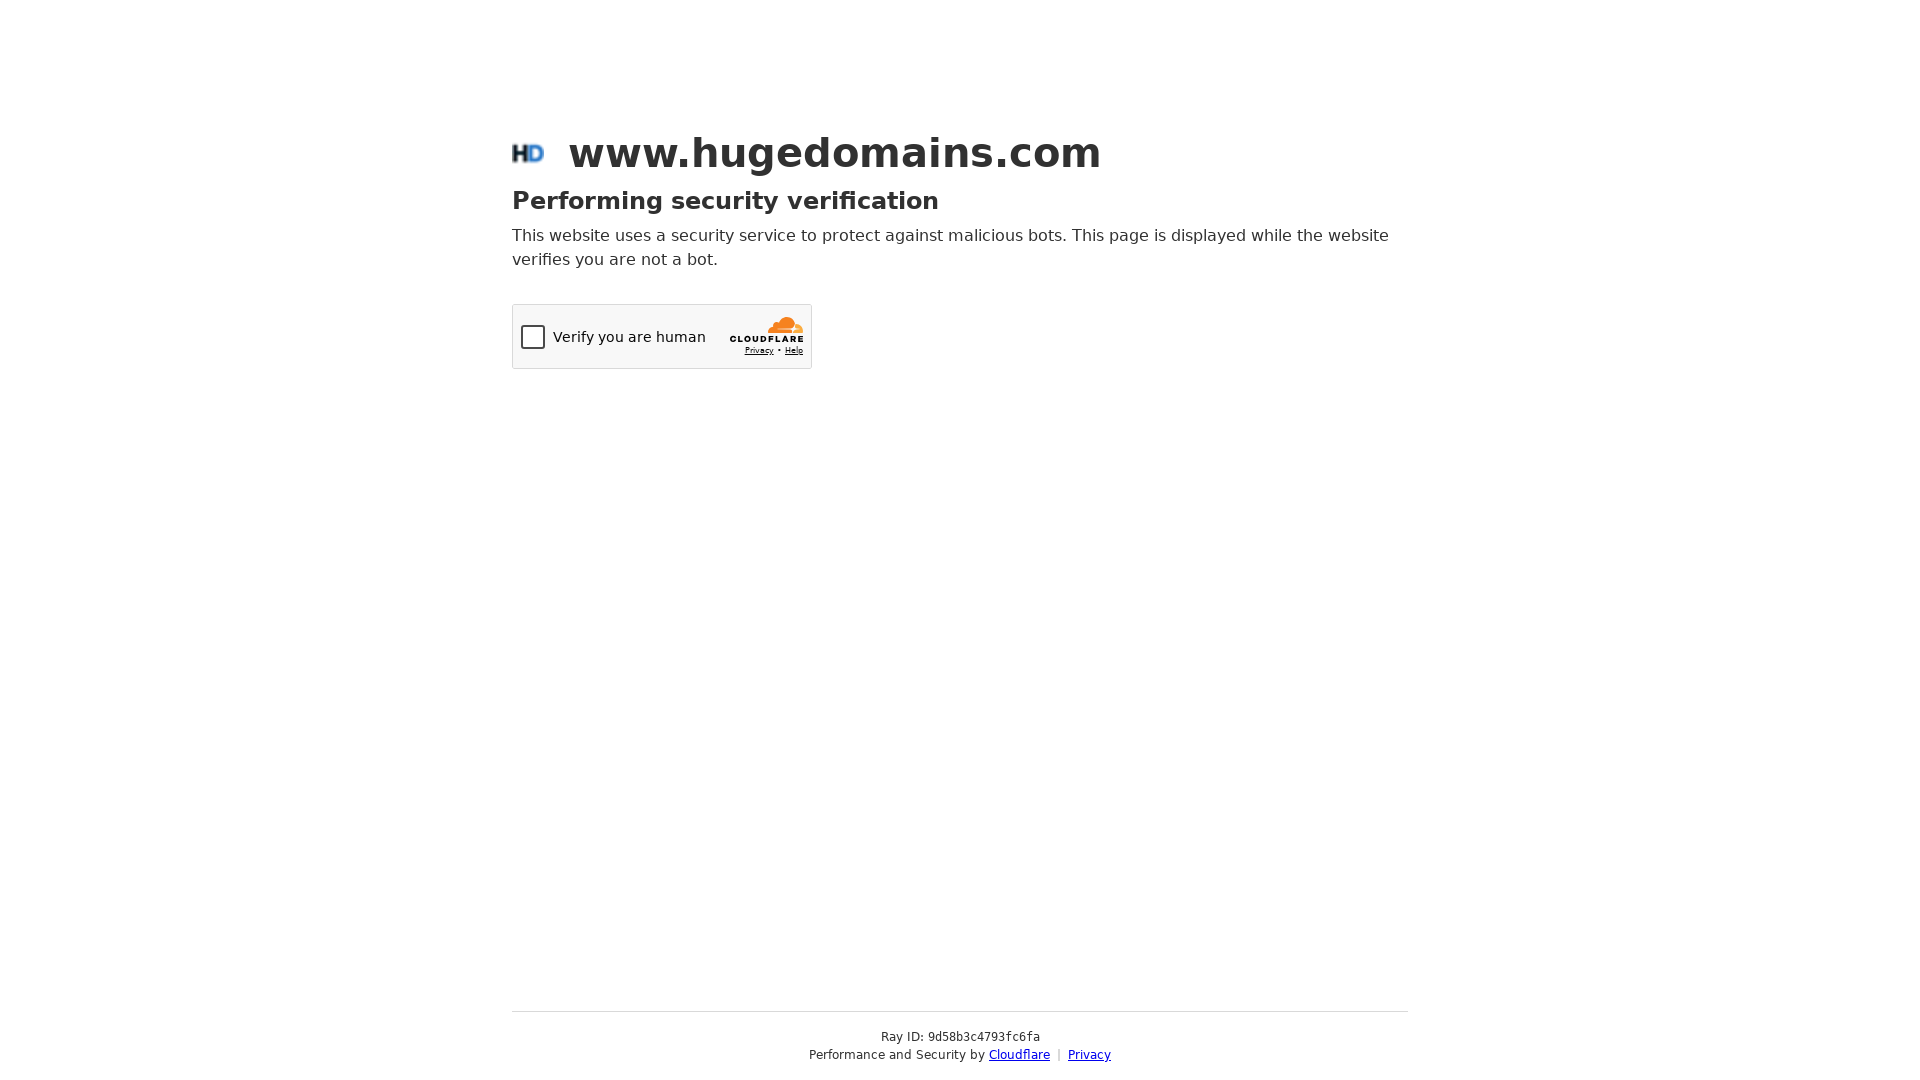